Tests modal popup functionality by navigating to the Entry Ad page and clicking the close button on the modal dialog that appears.

Starting URL: https://the-internet.herokuapp.com/

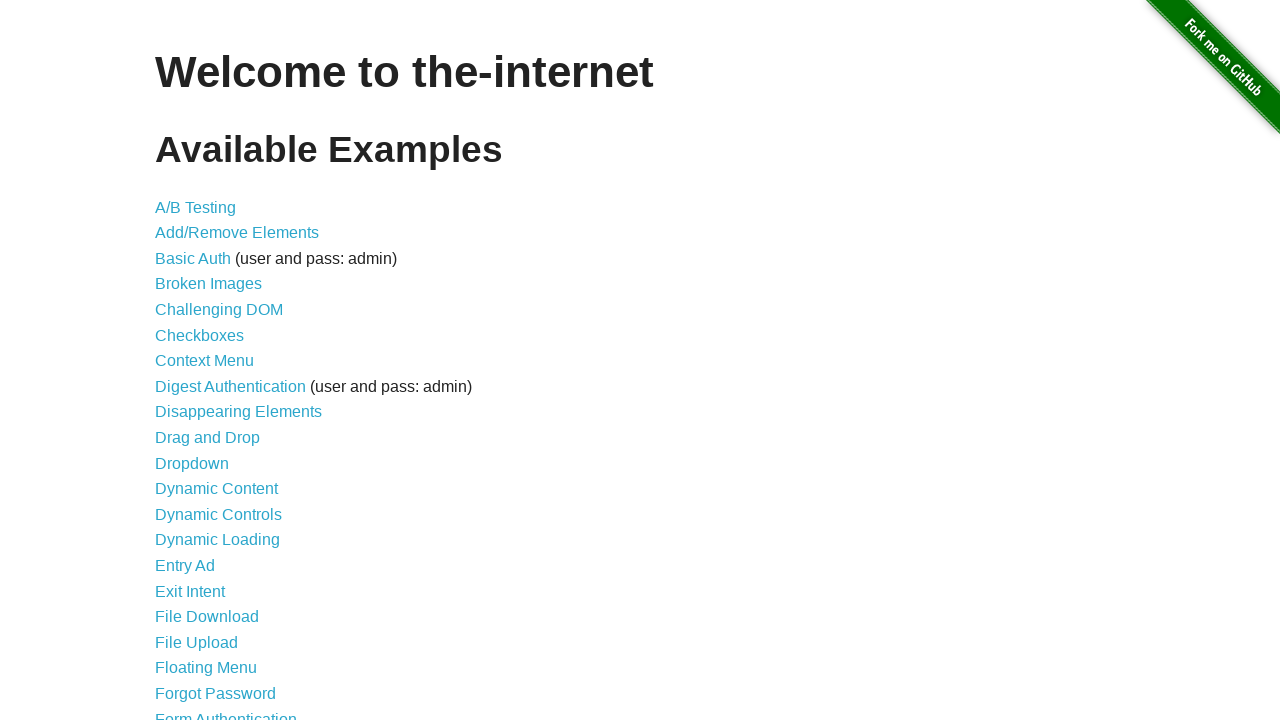

Clicked on Entry Ad link from home page at (185, 566) on a[href='/entry_ad']
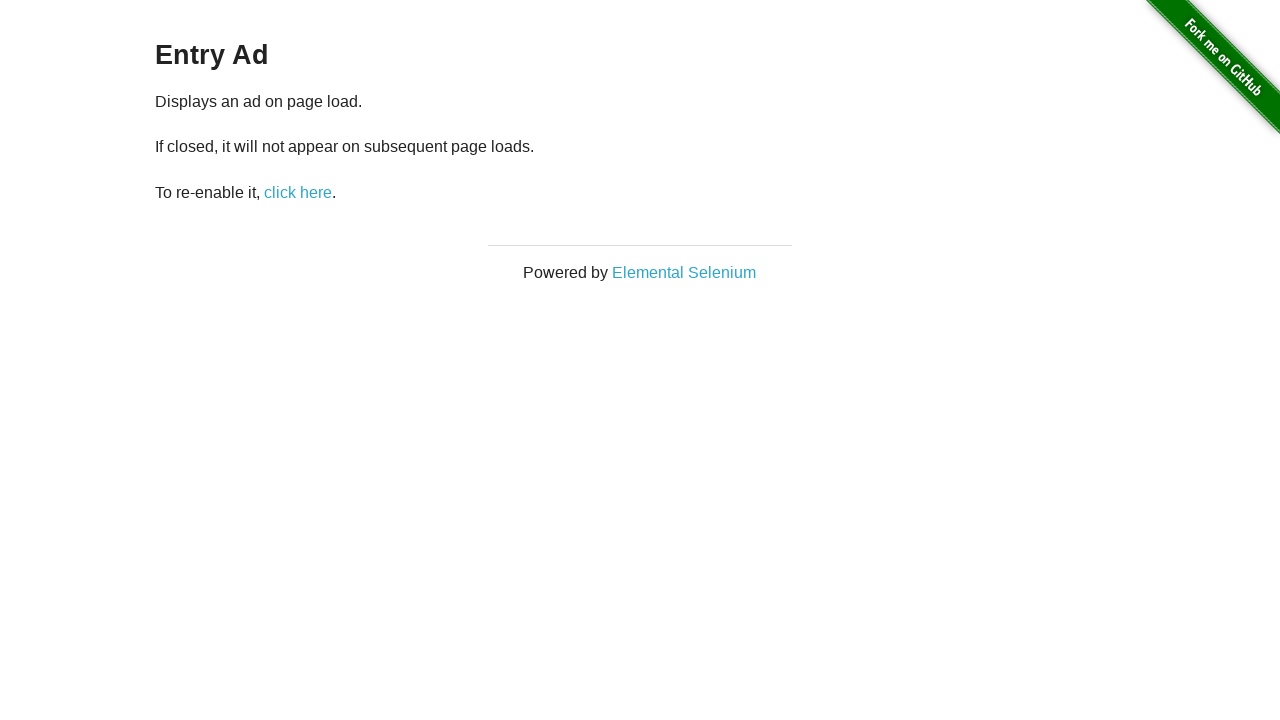

Modal dialog appeared on Entry Ad page
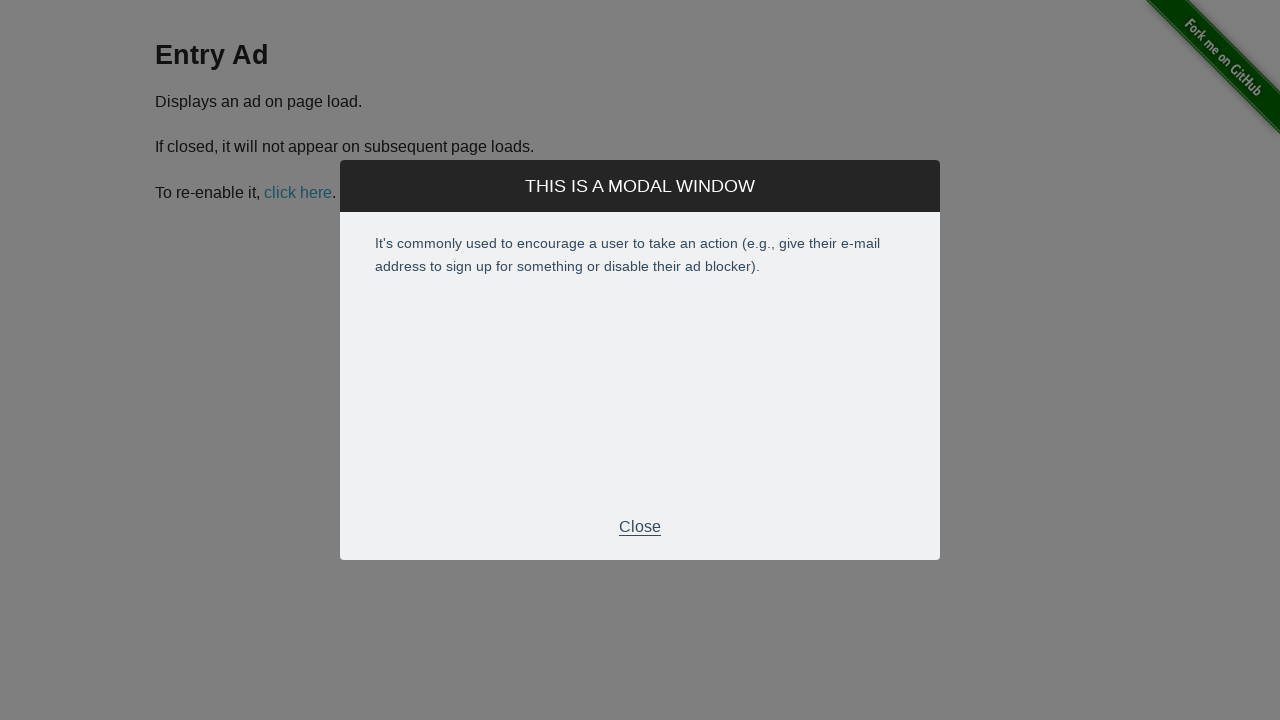

Clicked close button on modal dialog at (640, 527) on .modal-footer p
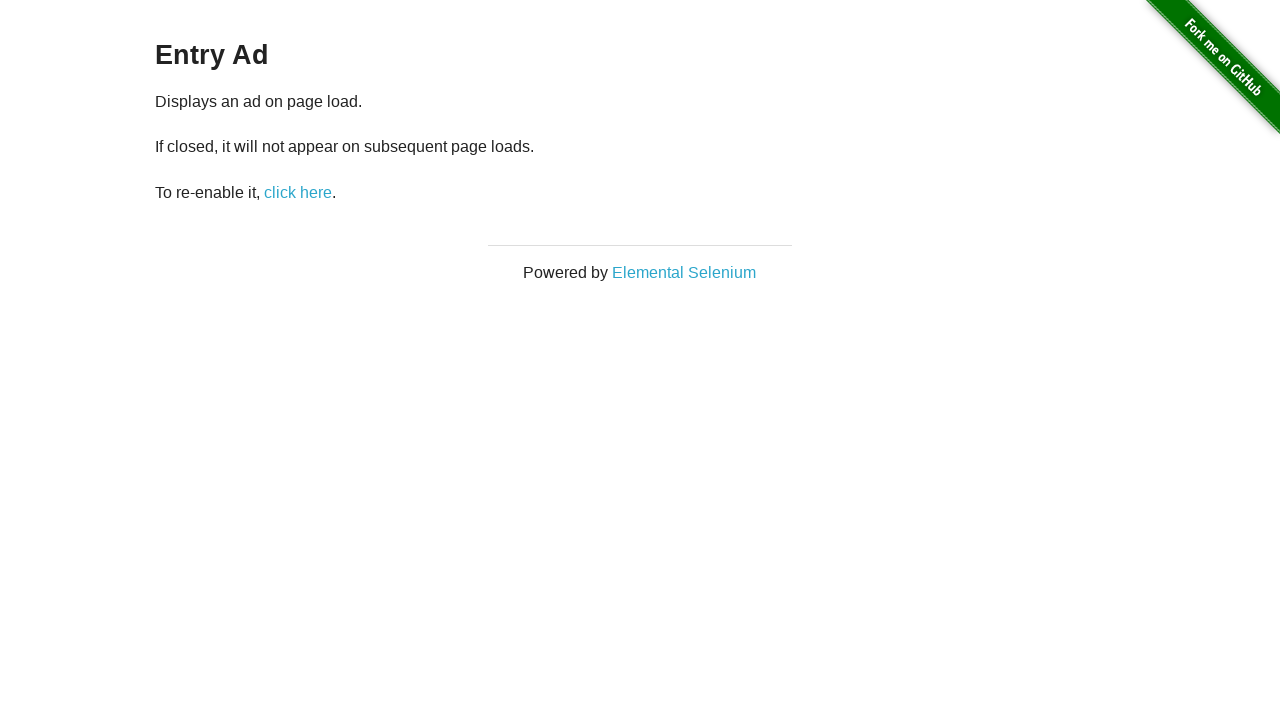

Modal dialog closed successfully
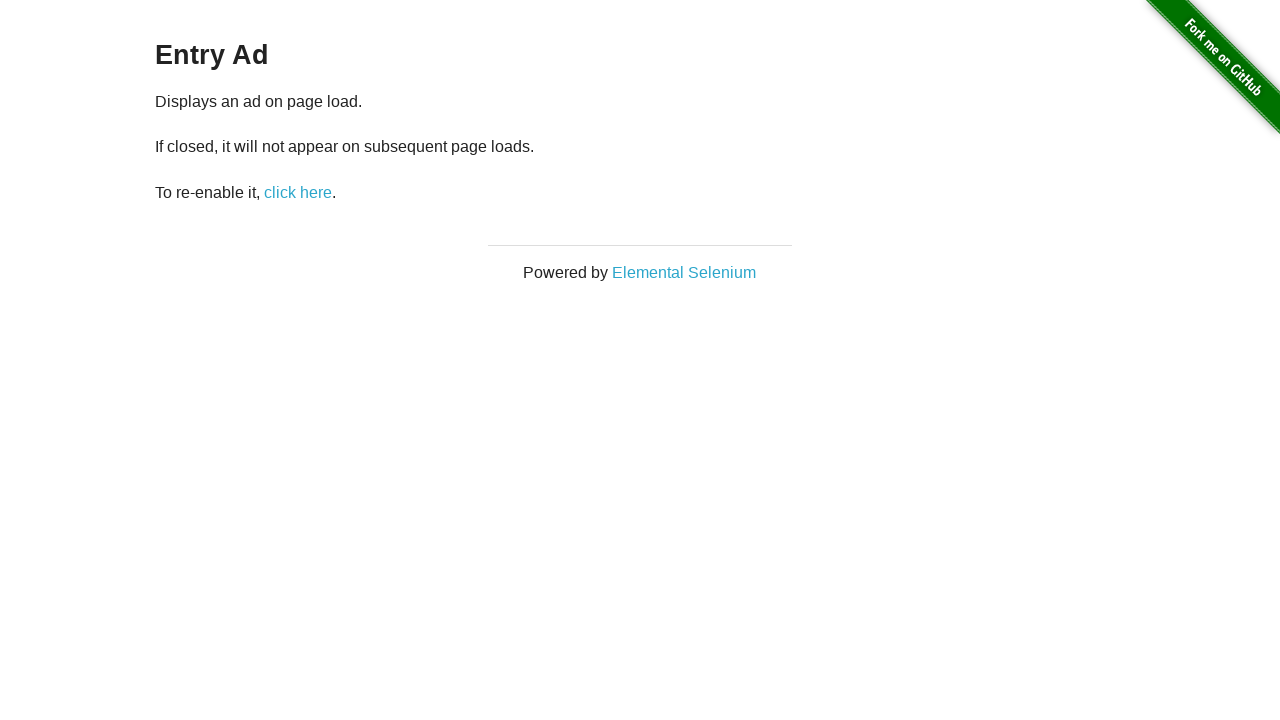

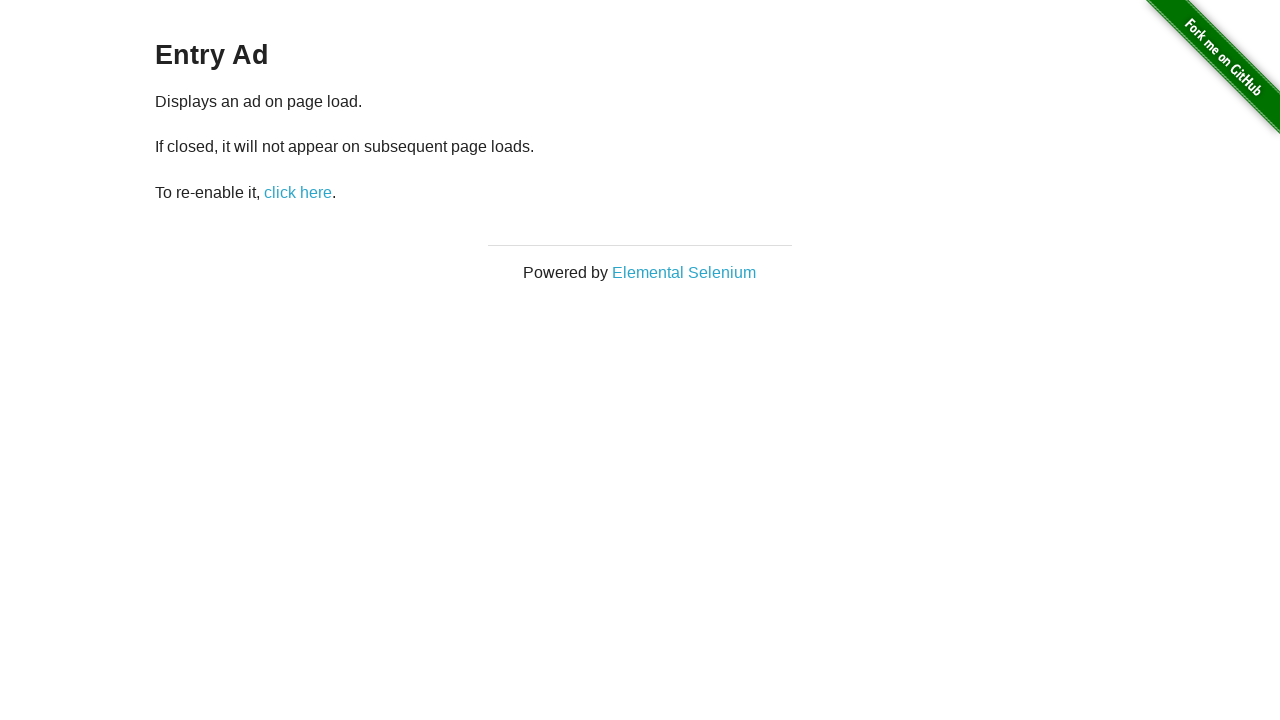